Tests browser navigation functionality by refreshing the page, navigating back, and navigating forward

Starting URL: https://the-internet.herokuapp.com/login

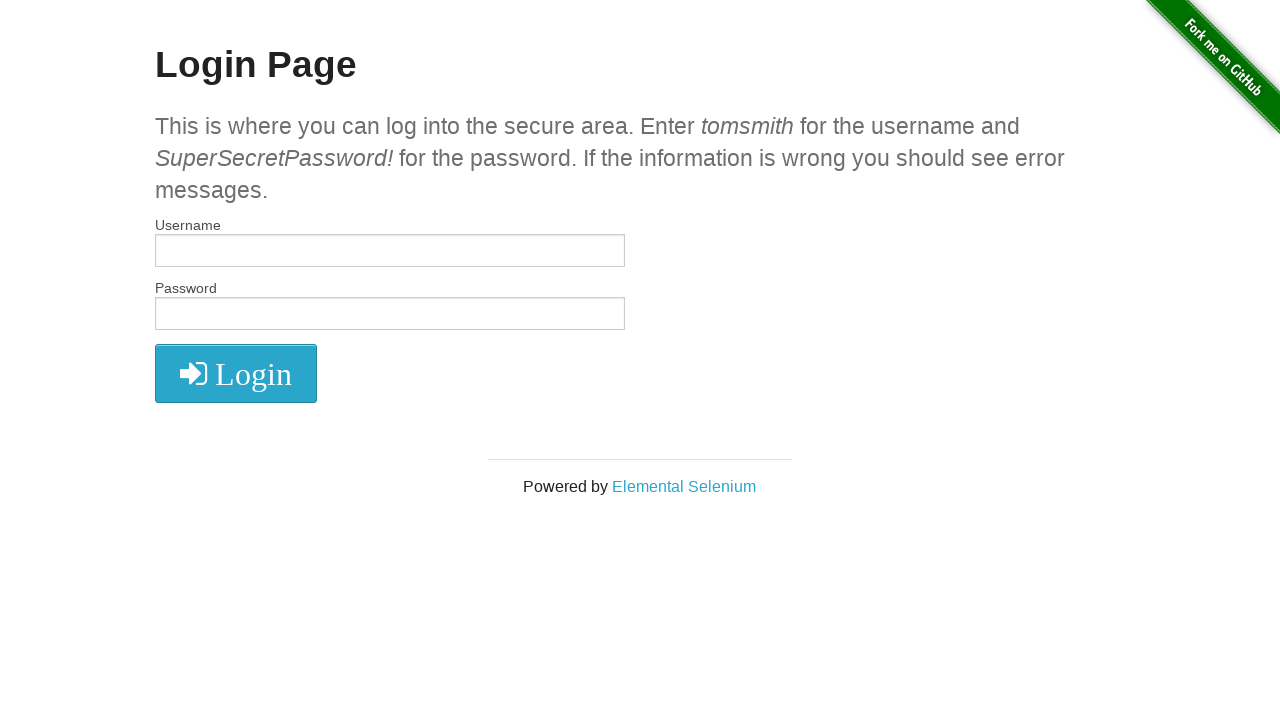

Refreshed the login page
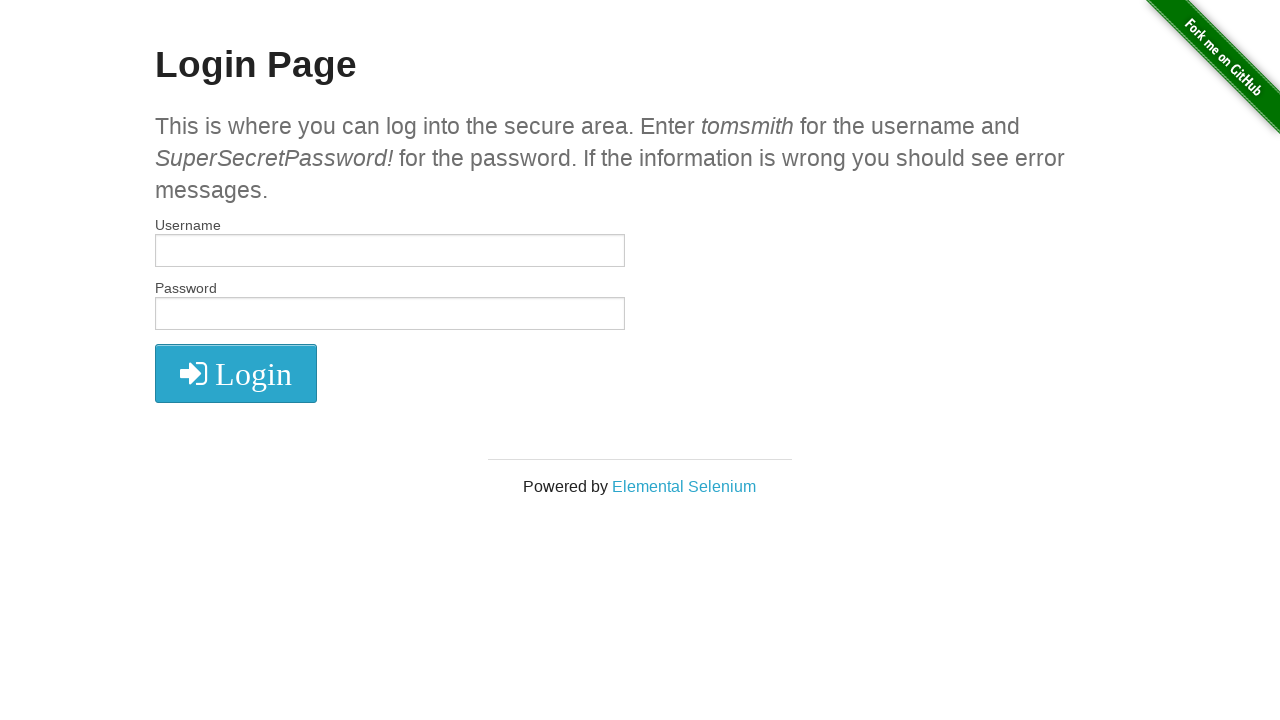

Navigated back in browser history
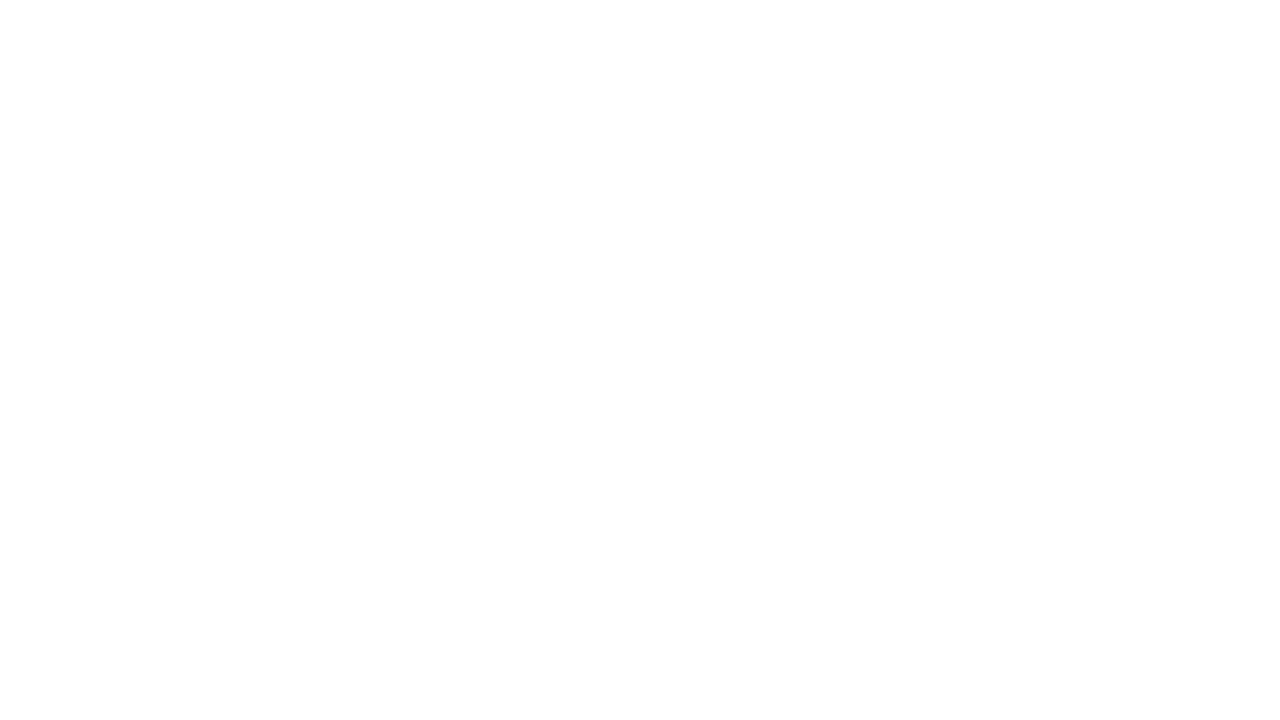

Navigated forward in browser history
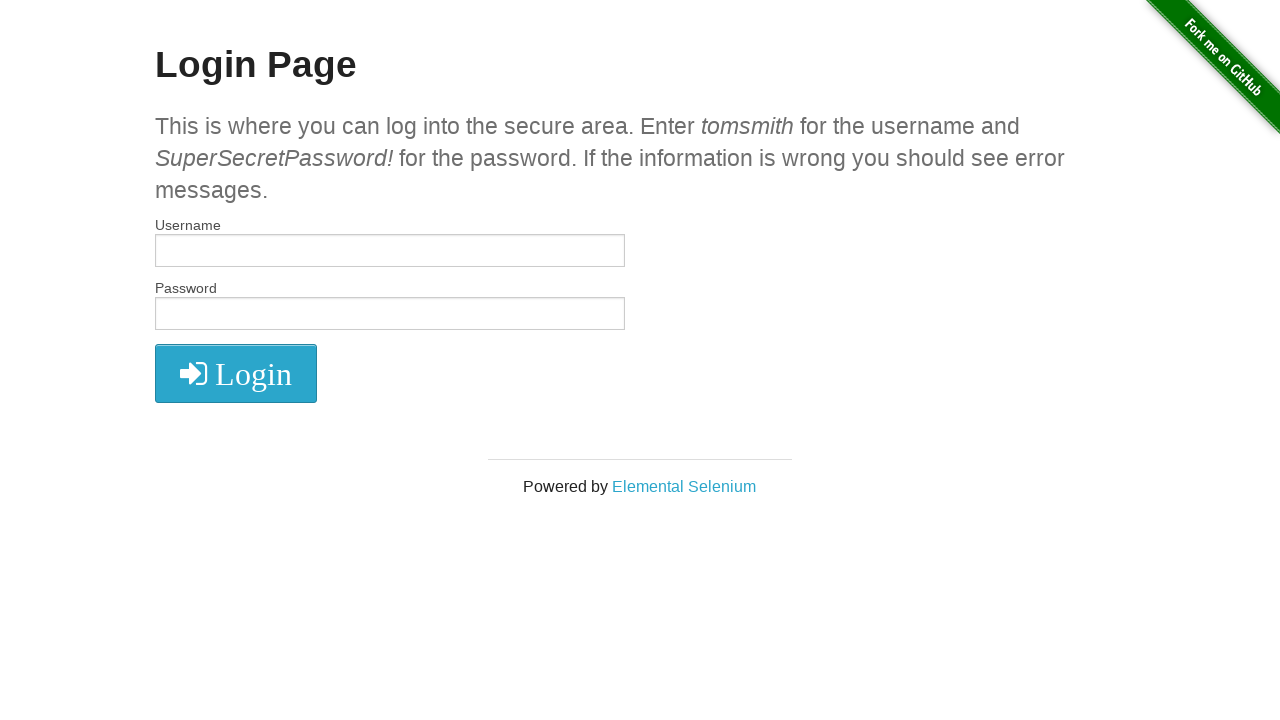

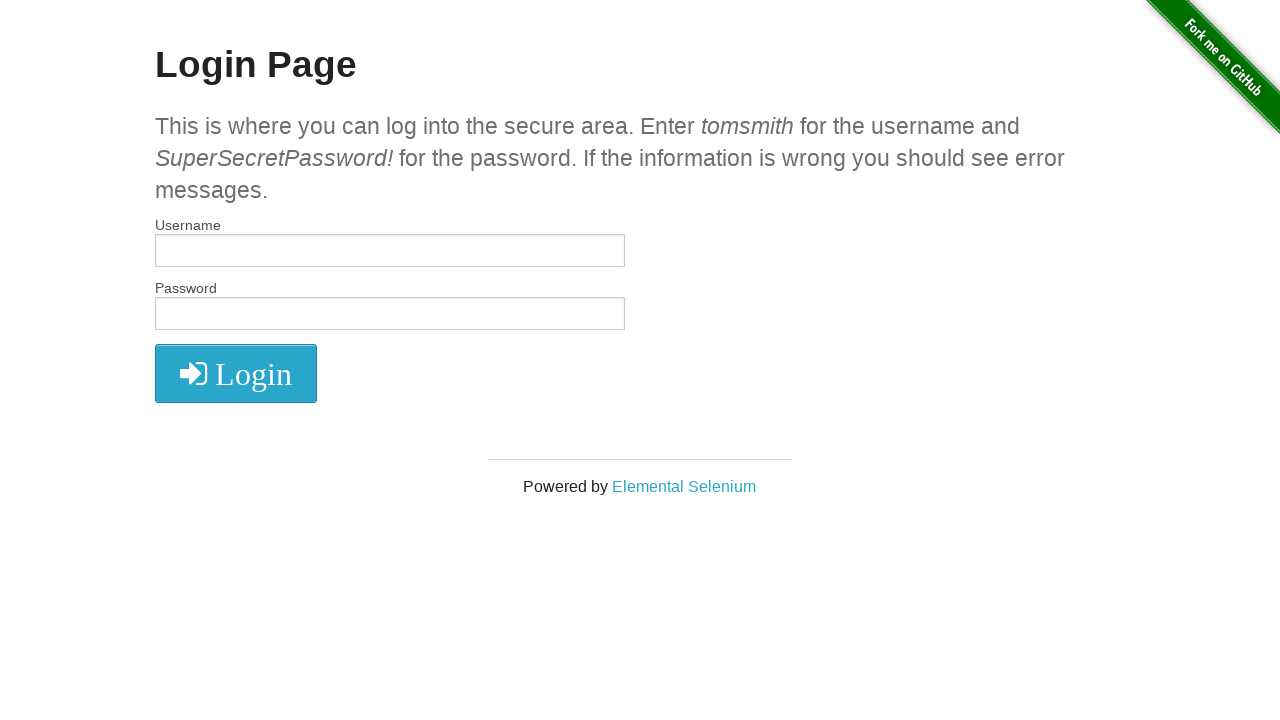